Tests radio button selection within an iframe on W3Schools by selecting the HTML radio button option

Starting URL: https://www.w3schools.com/html/tryit.asp?filename=tryhtml_input_radio

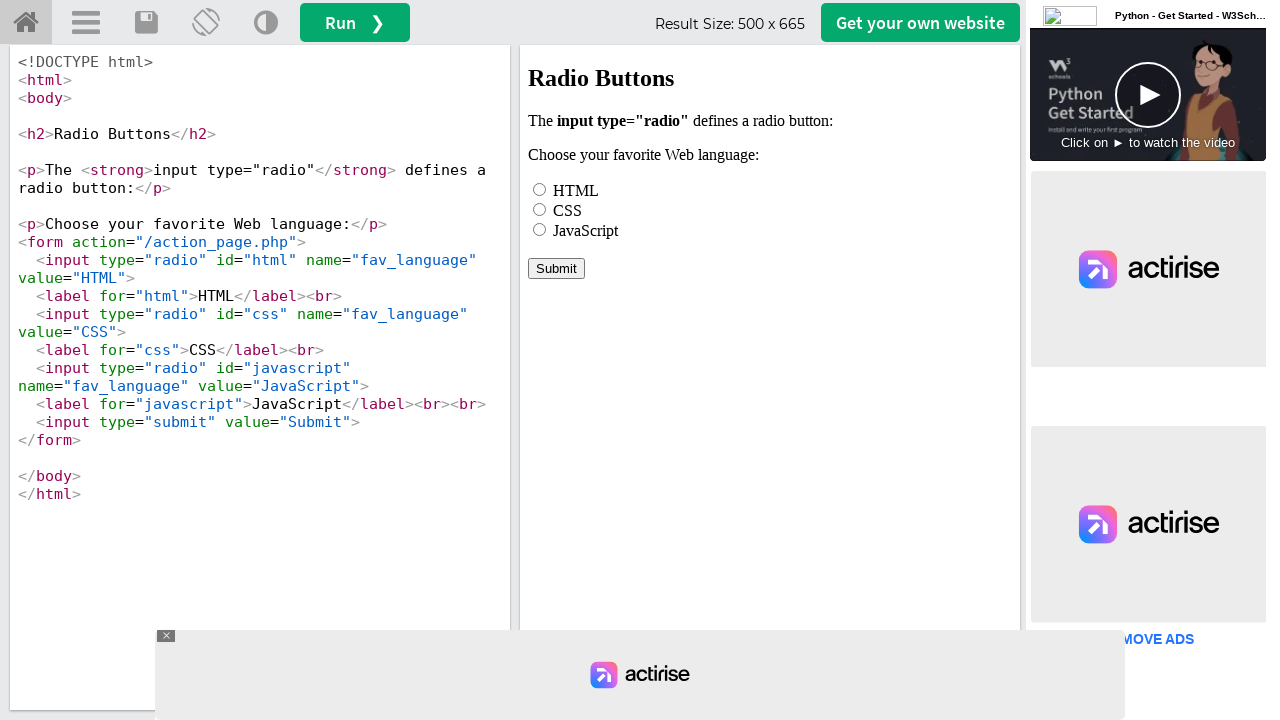

Waited for page to load (domcontentloaded)
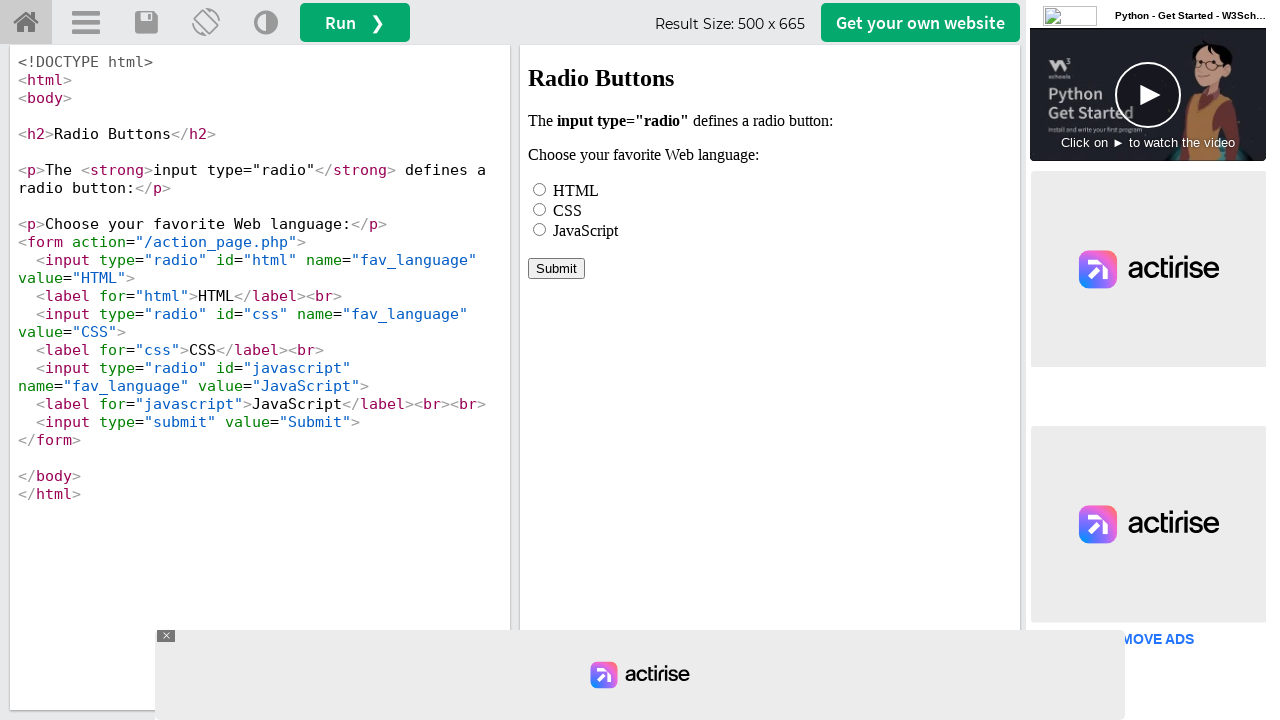

Located iframe with ID 'iframeResult'
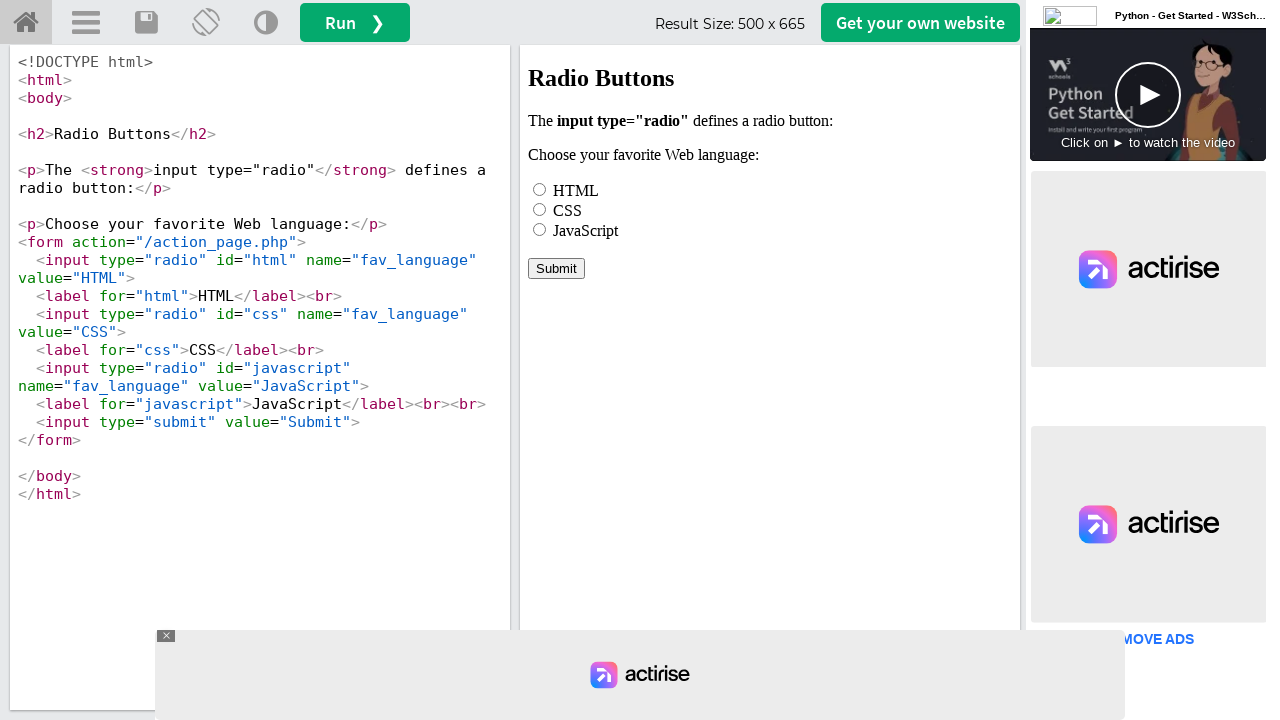

Selected the HTML radio button option at (540, 189) on #iframeResult >> internal:control=enter-frame >> input[name='fav_language'][valu
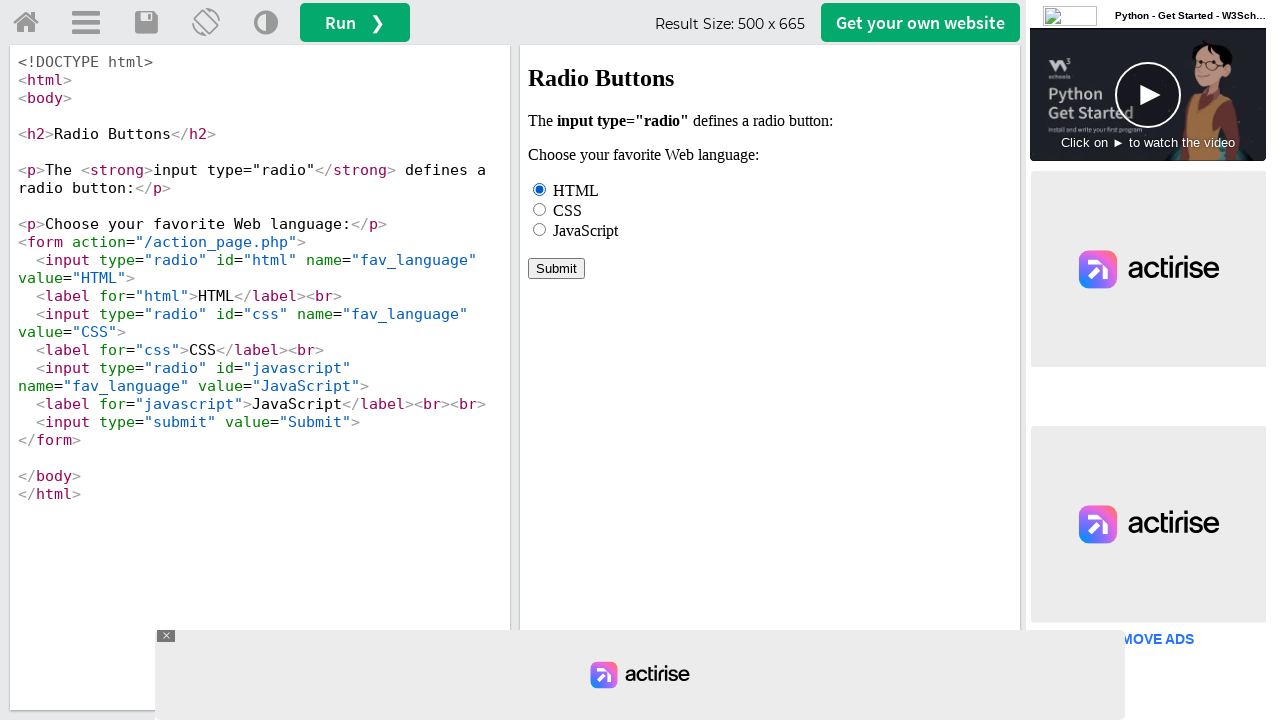

Verified that the HTML radio button is selected
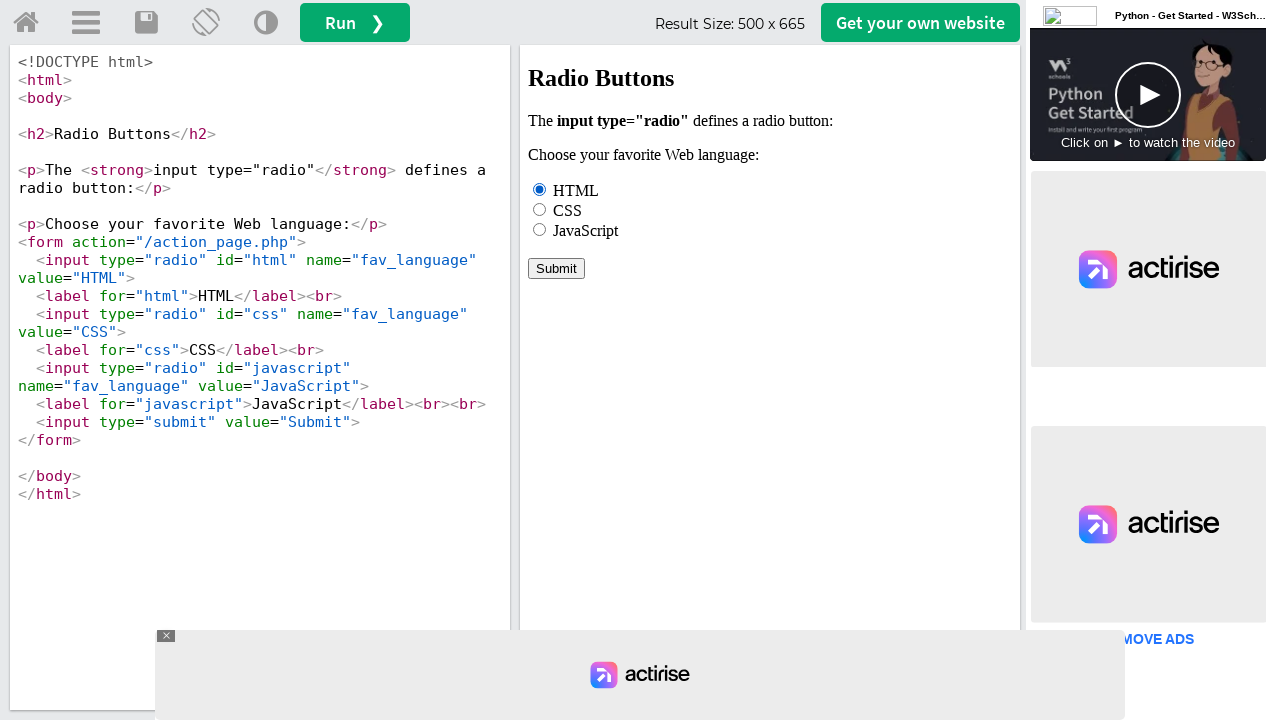

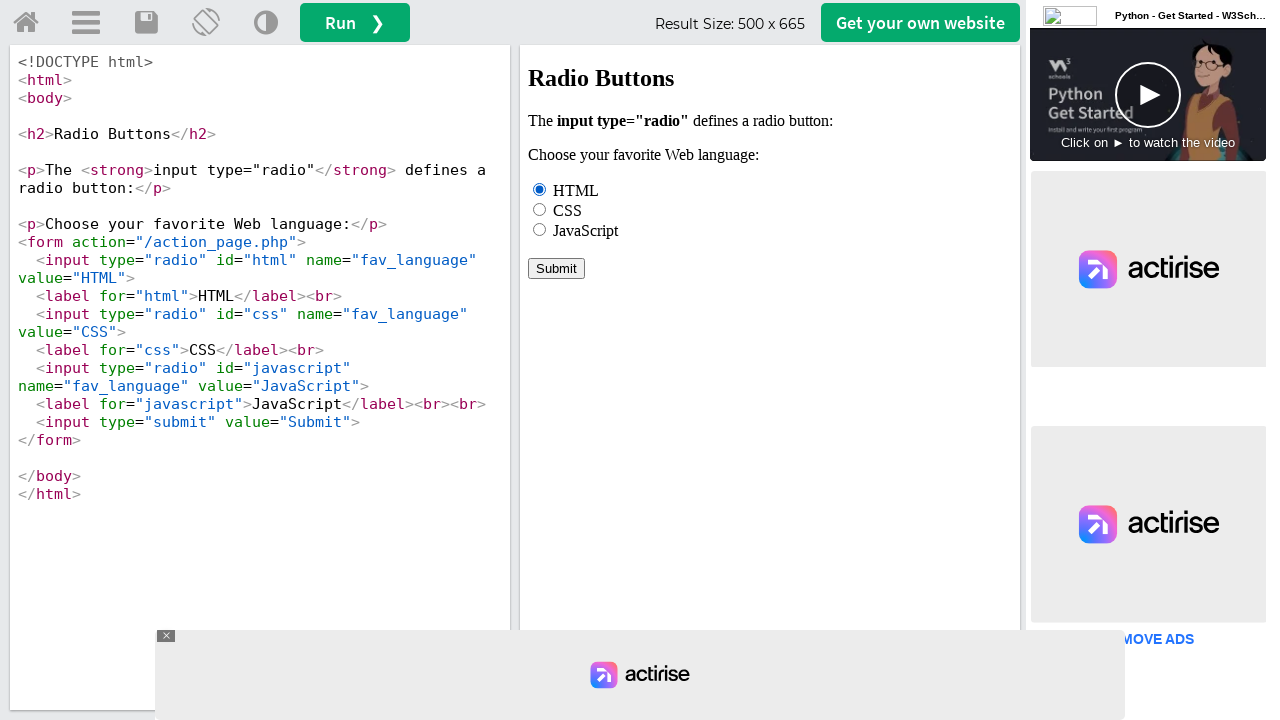